Tests handling of JavaScript prompt popup by switching to iframe, triggering the prompt, entering text, and accepting it

Starting URL: https://www.w3schools.com/jsref/tryit.asp?filename=tryjsref_prompt

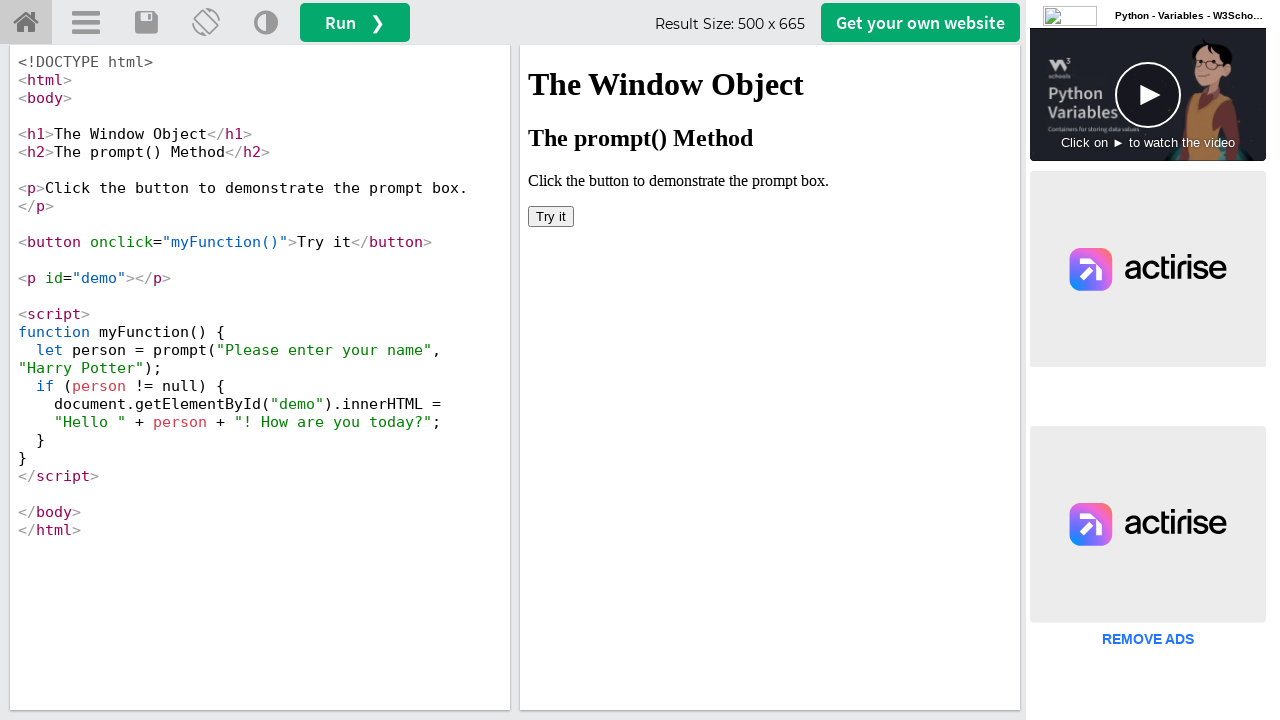

Located iframe containing the demo
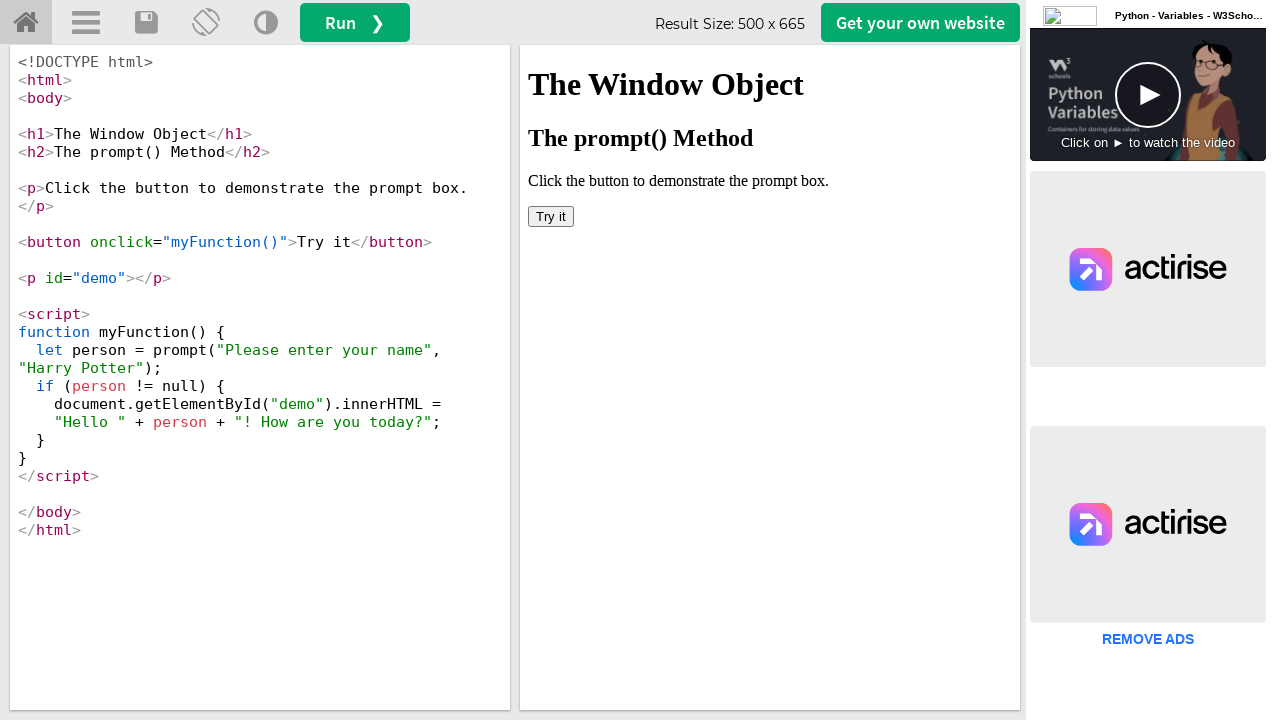

Clicked 'Try it' button in iframe at (551, 216) on iframe#iframeResult >> nth=0 >> internal:control=enter-frame >> button:has-text(
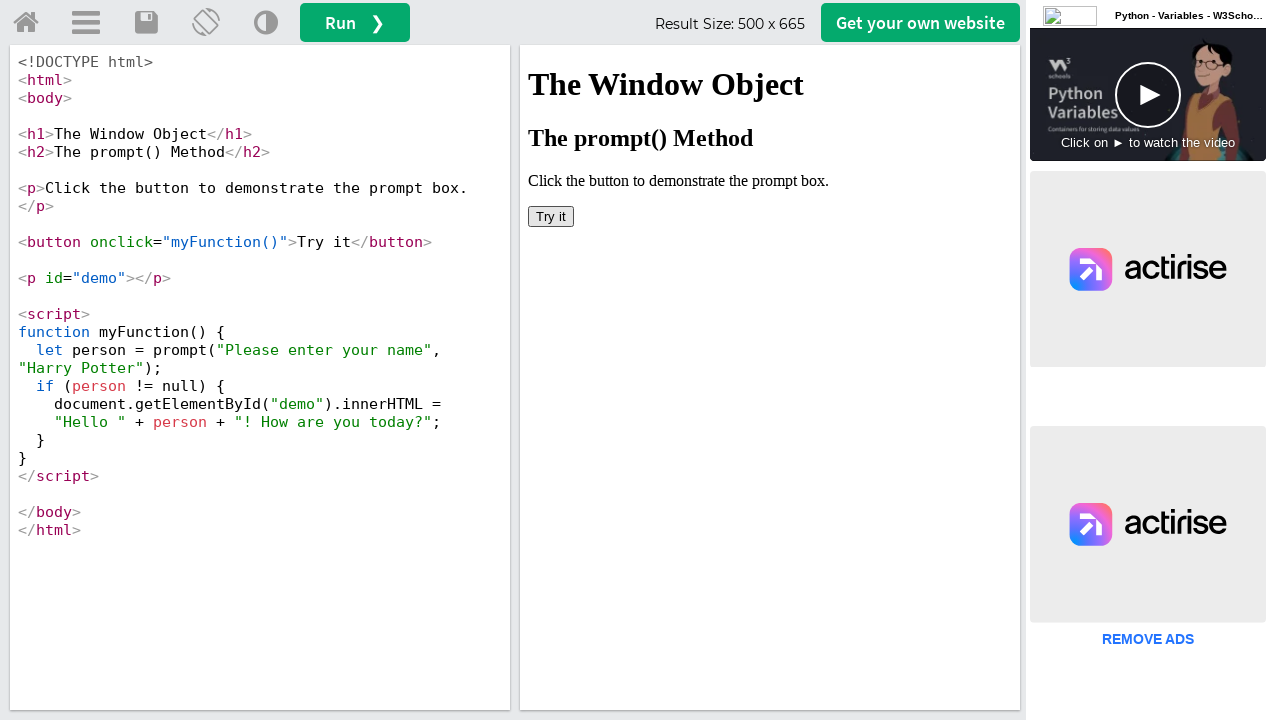

Set up dialog handler to accept prompt with text 'Pooja R Bangera'
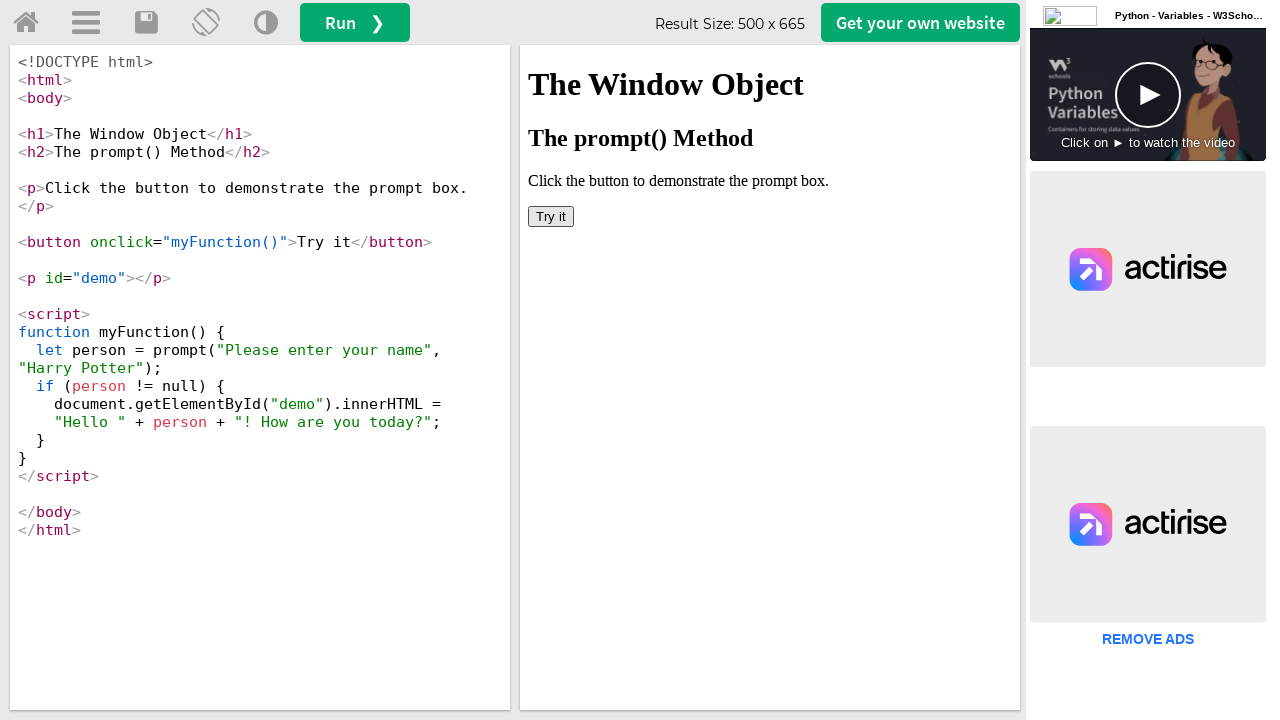

Clicked 'Try it' button again to trigger the prompt dialog at (551, 216) on iframe#iframeResult >> nth=0 >> internal:control=enter-frame >> button:has-text(
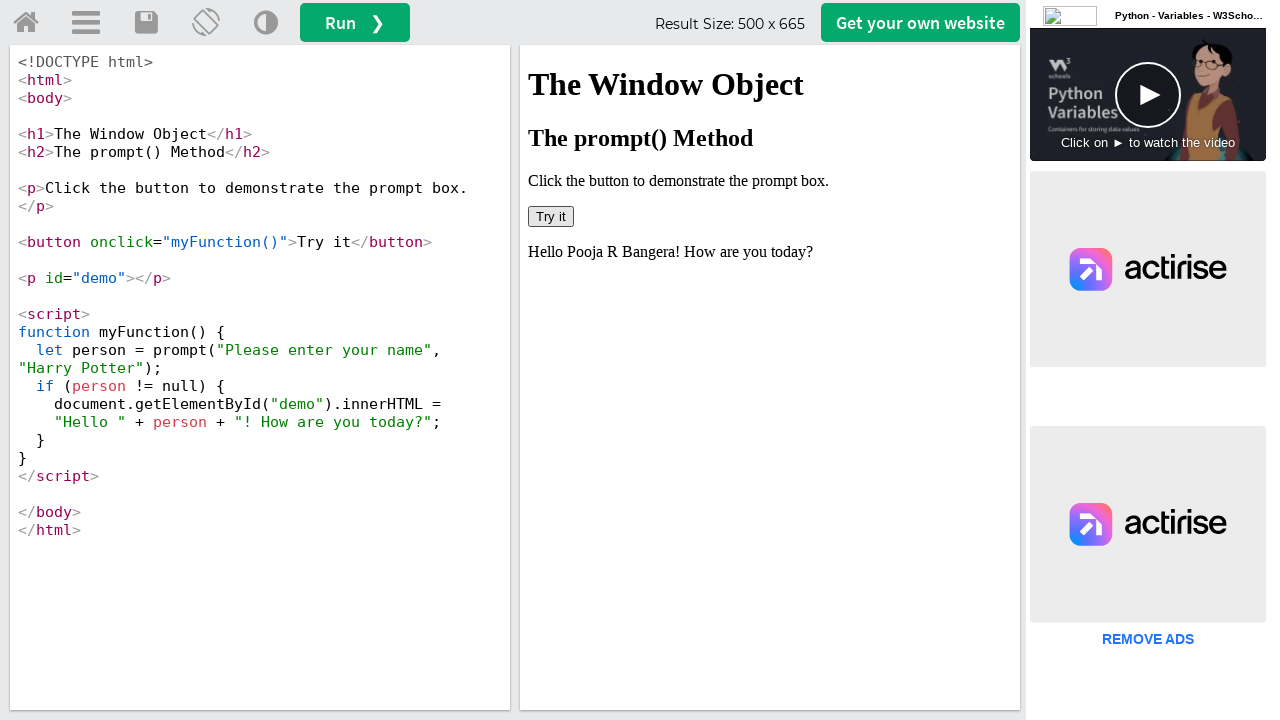

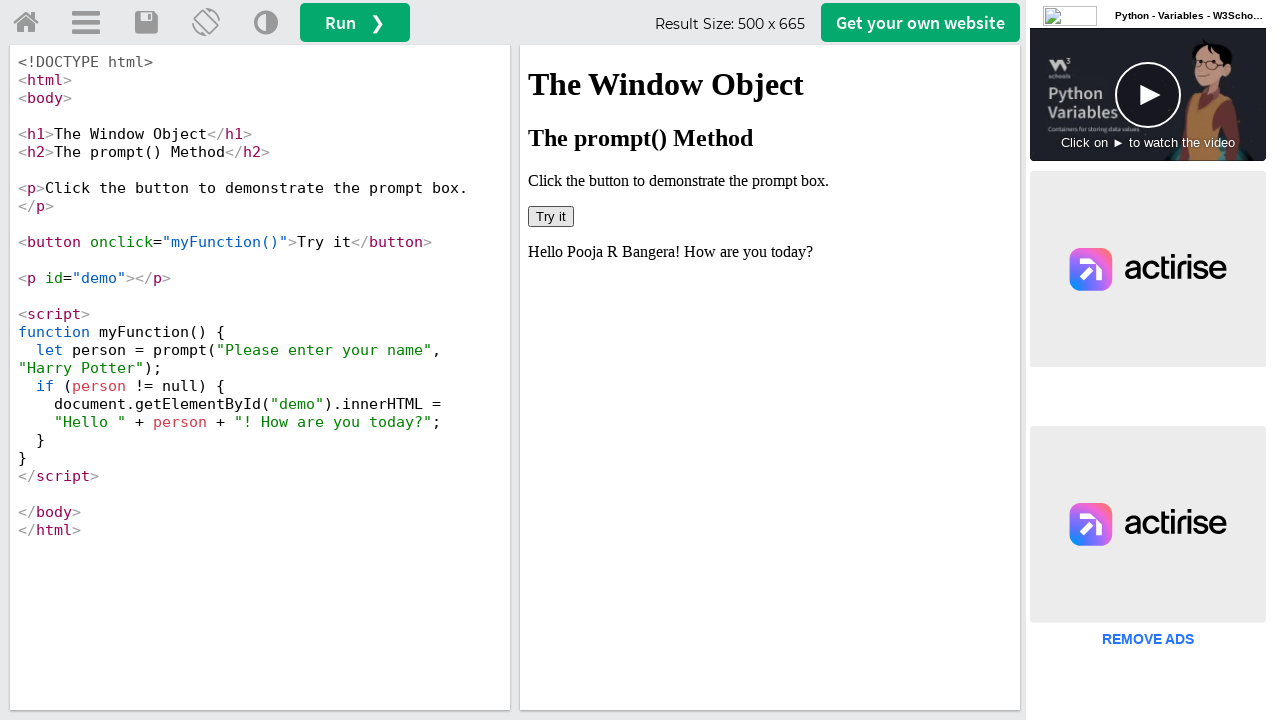